Navigates to the Rahul Shetty Academy Selenium Practice page, maximizes the window, and verifies the page loads by checking its title and URL.

Starting URL: https://rahulshettyacademy.com/seleniumPractise/#/

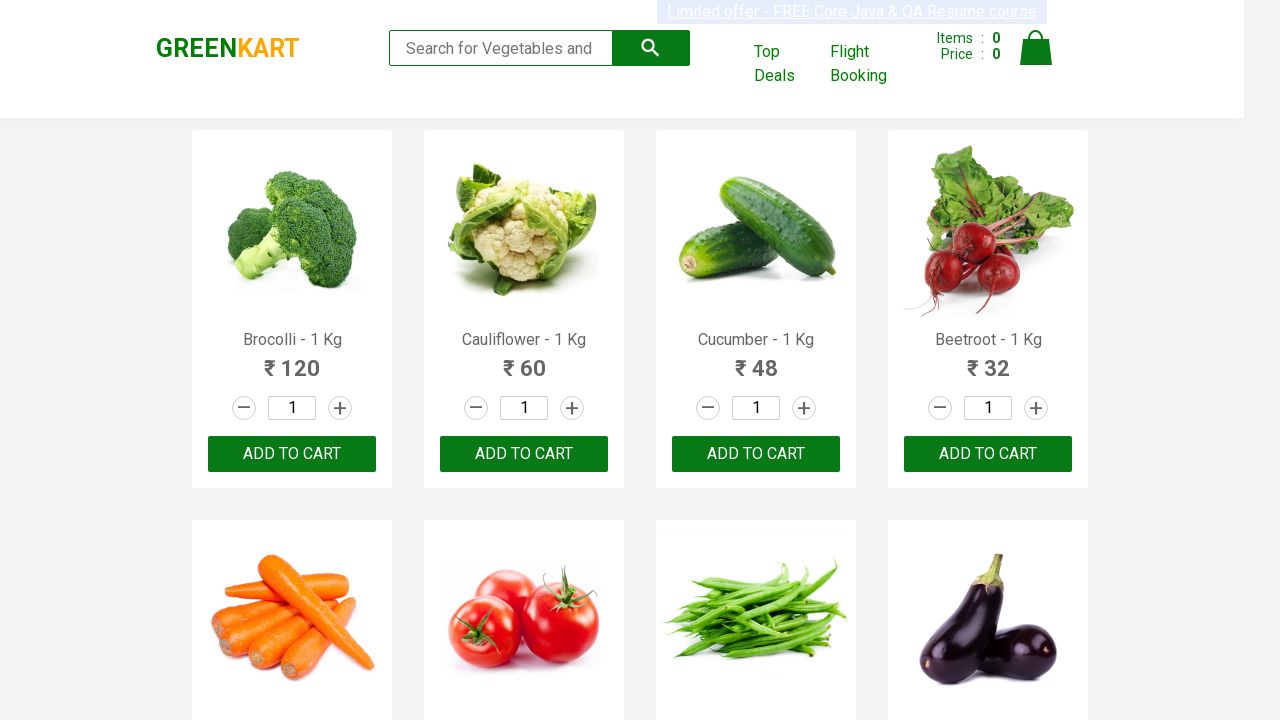

Set viewport size to 1920x1080 to maximize window
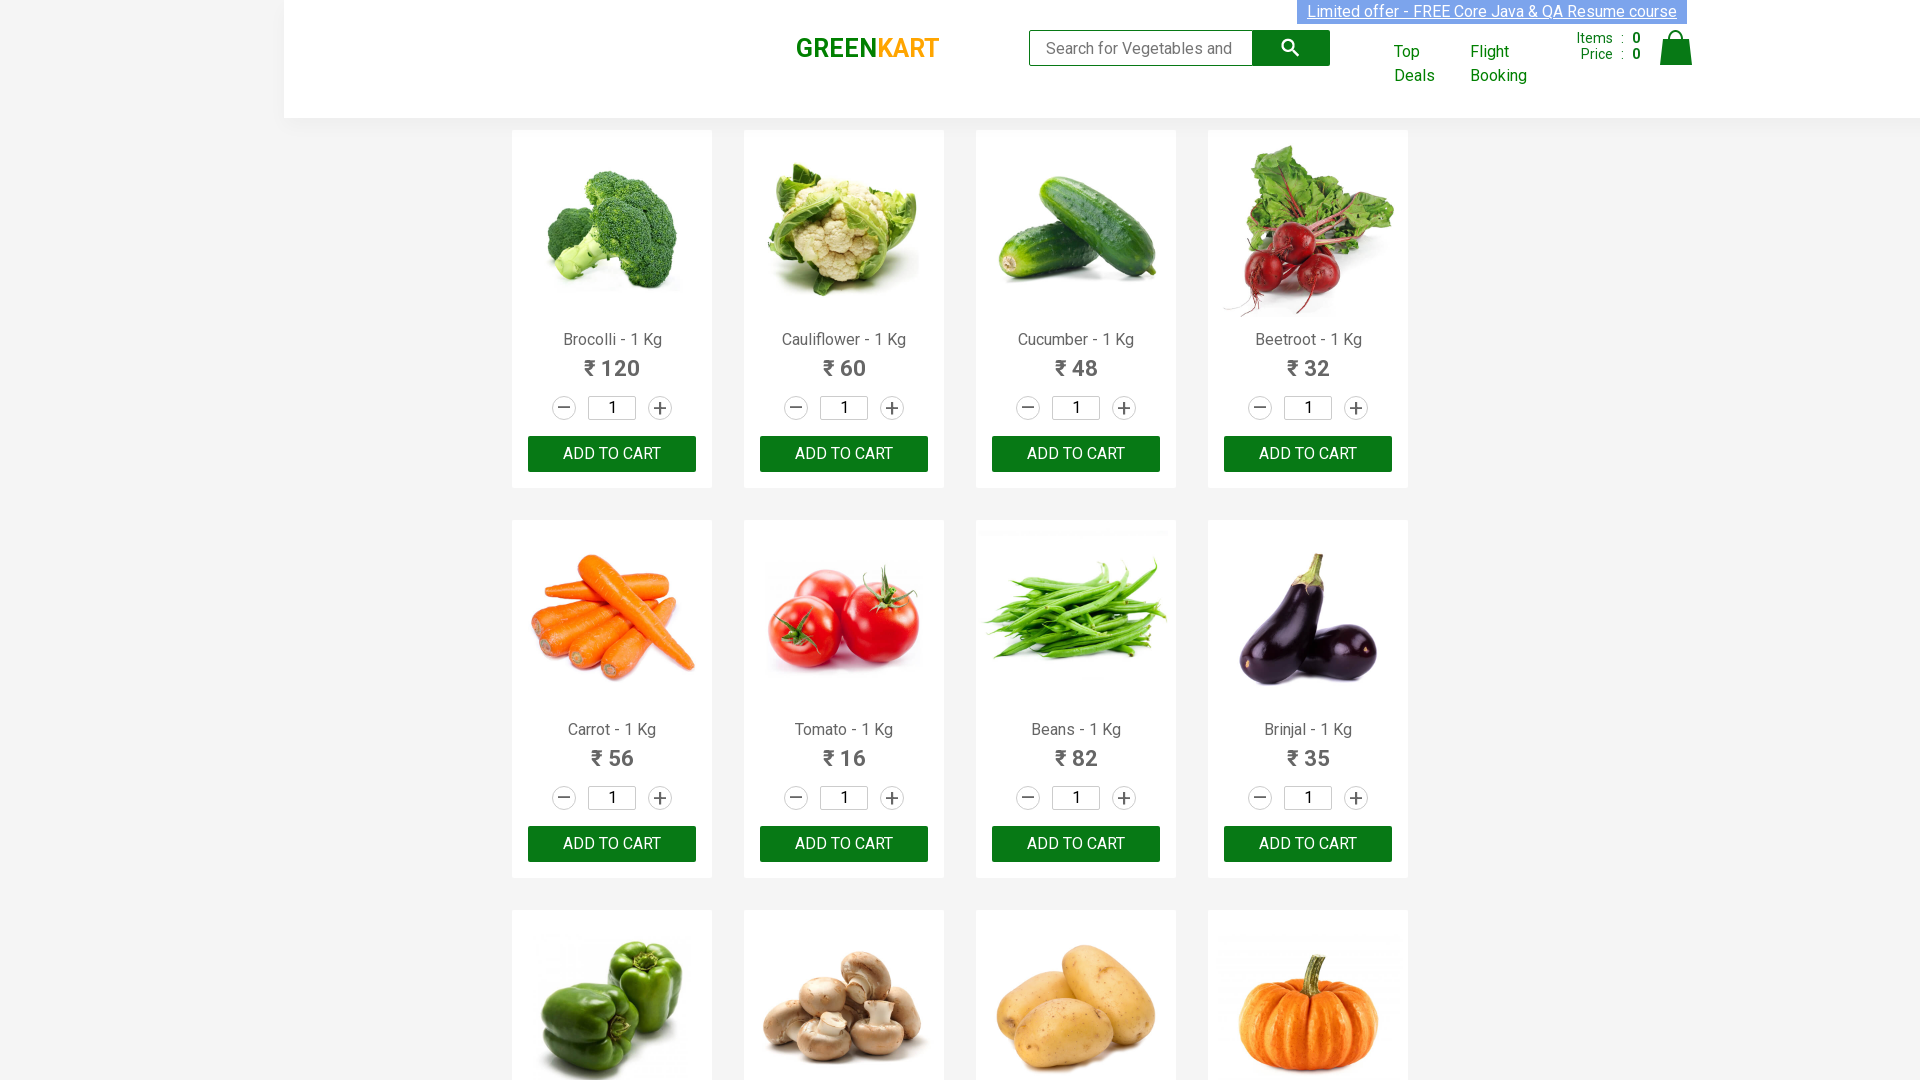

Waited for page to reach domcontentloaded state
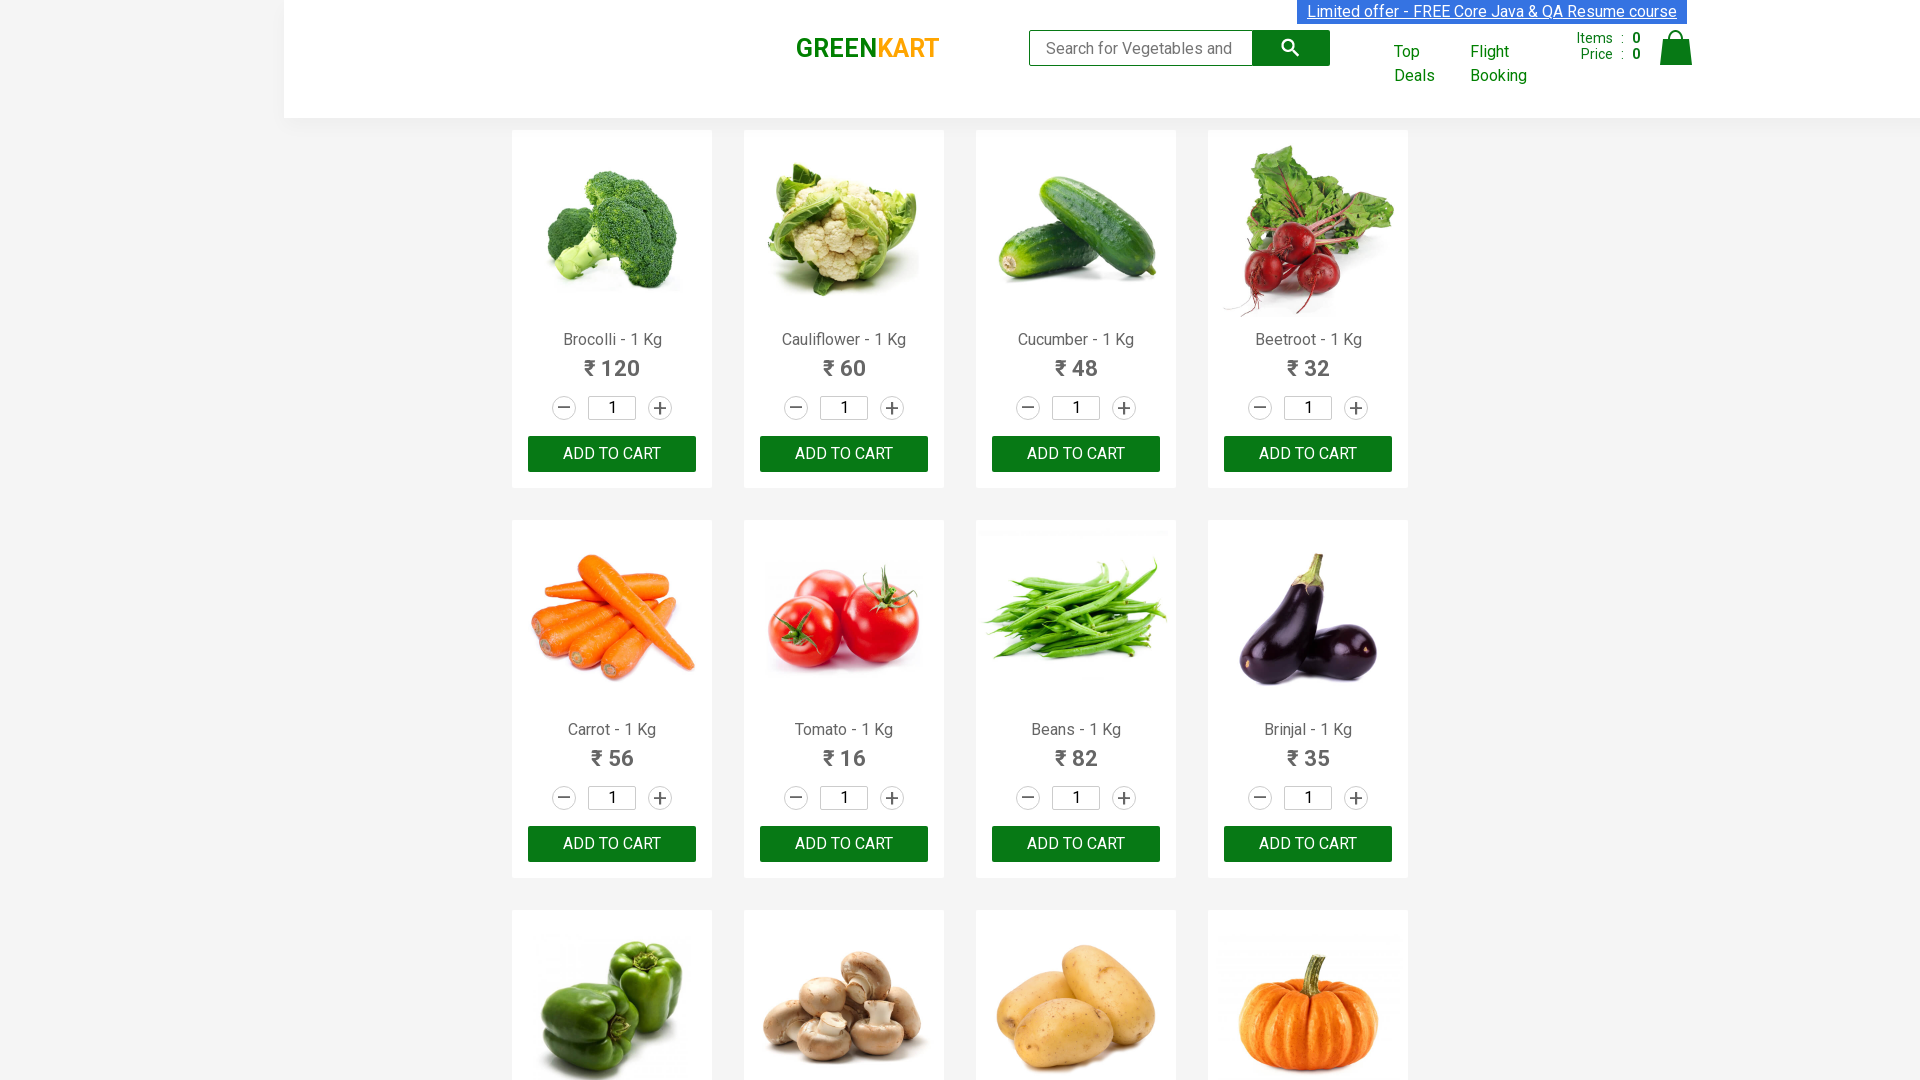

Retrieved page title: GreenKart - veg and fruits kart
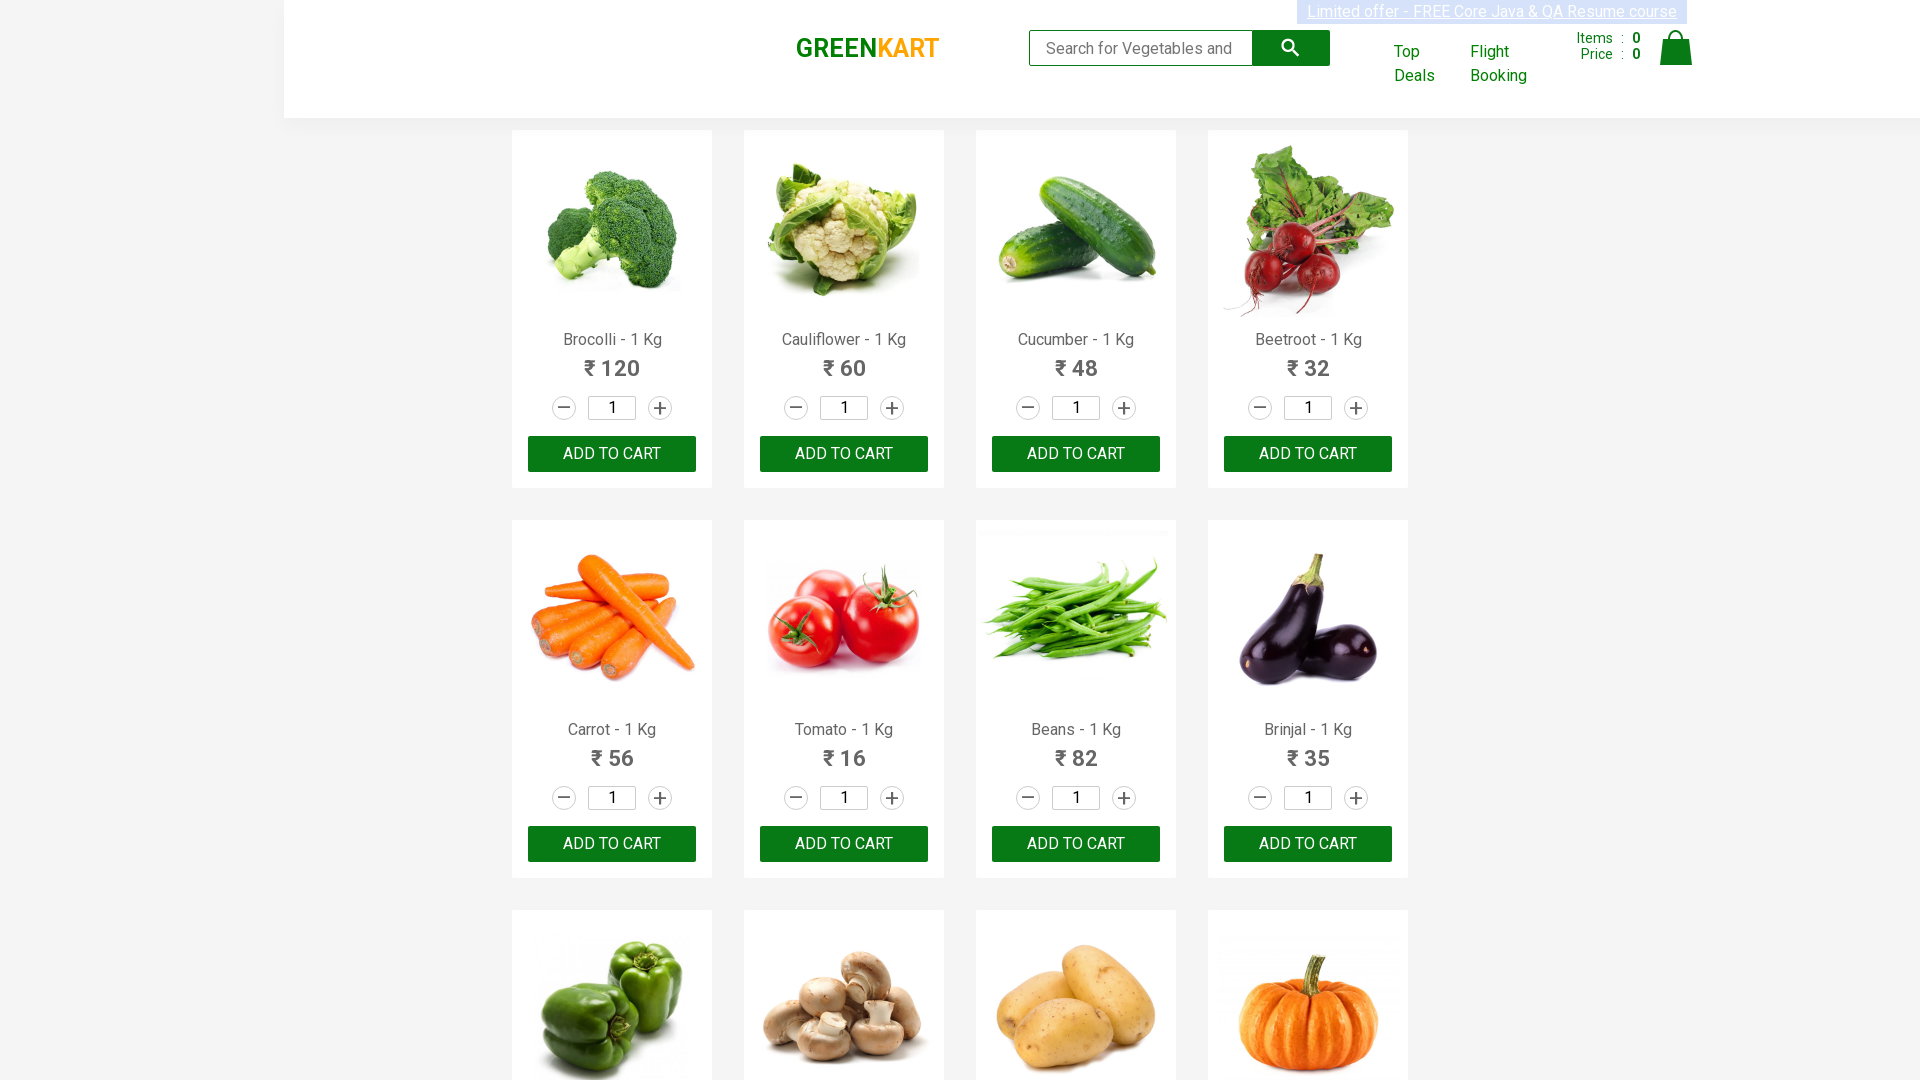

Retrieved current URL: https://rahulshettyacademy.com/seleniumPractise/#/
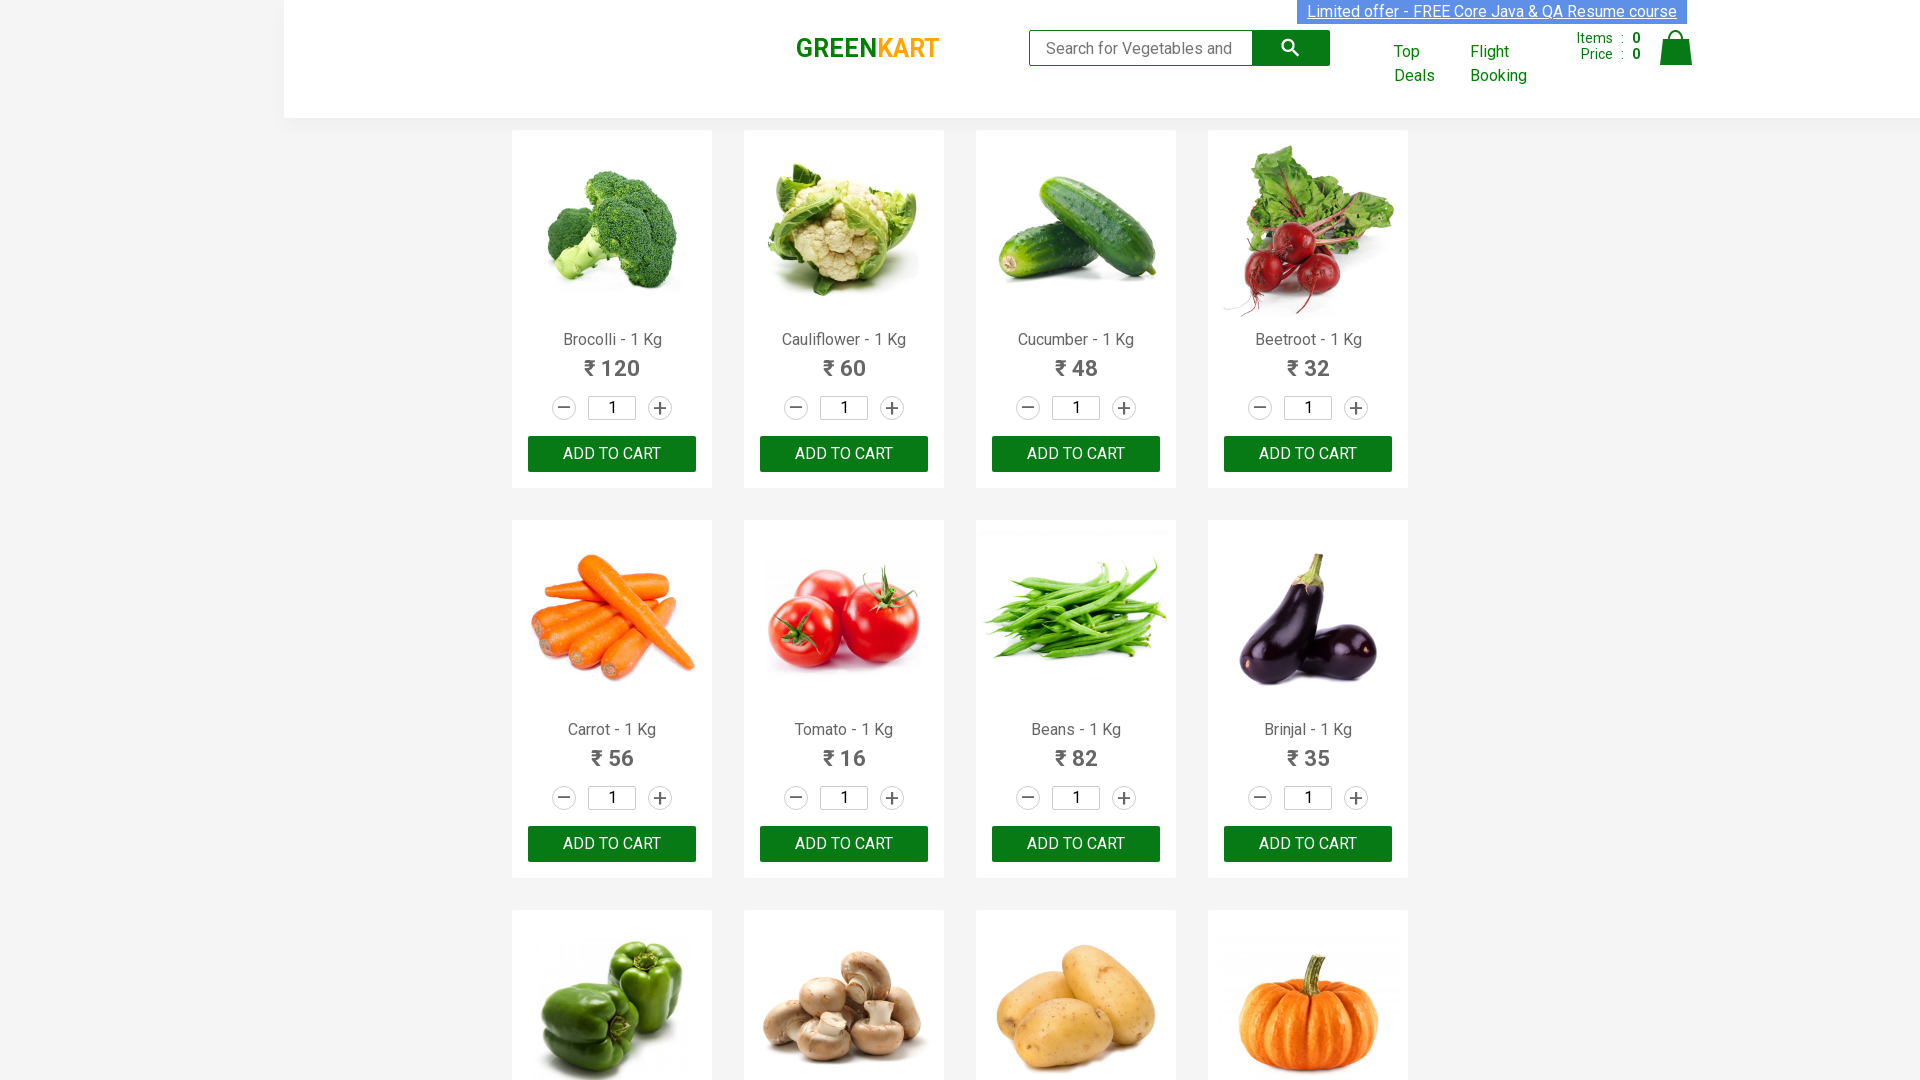

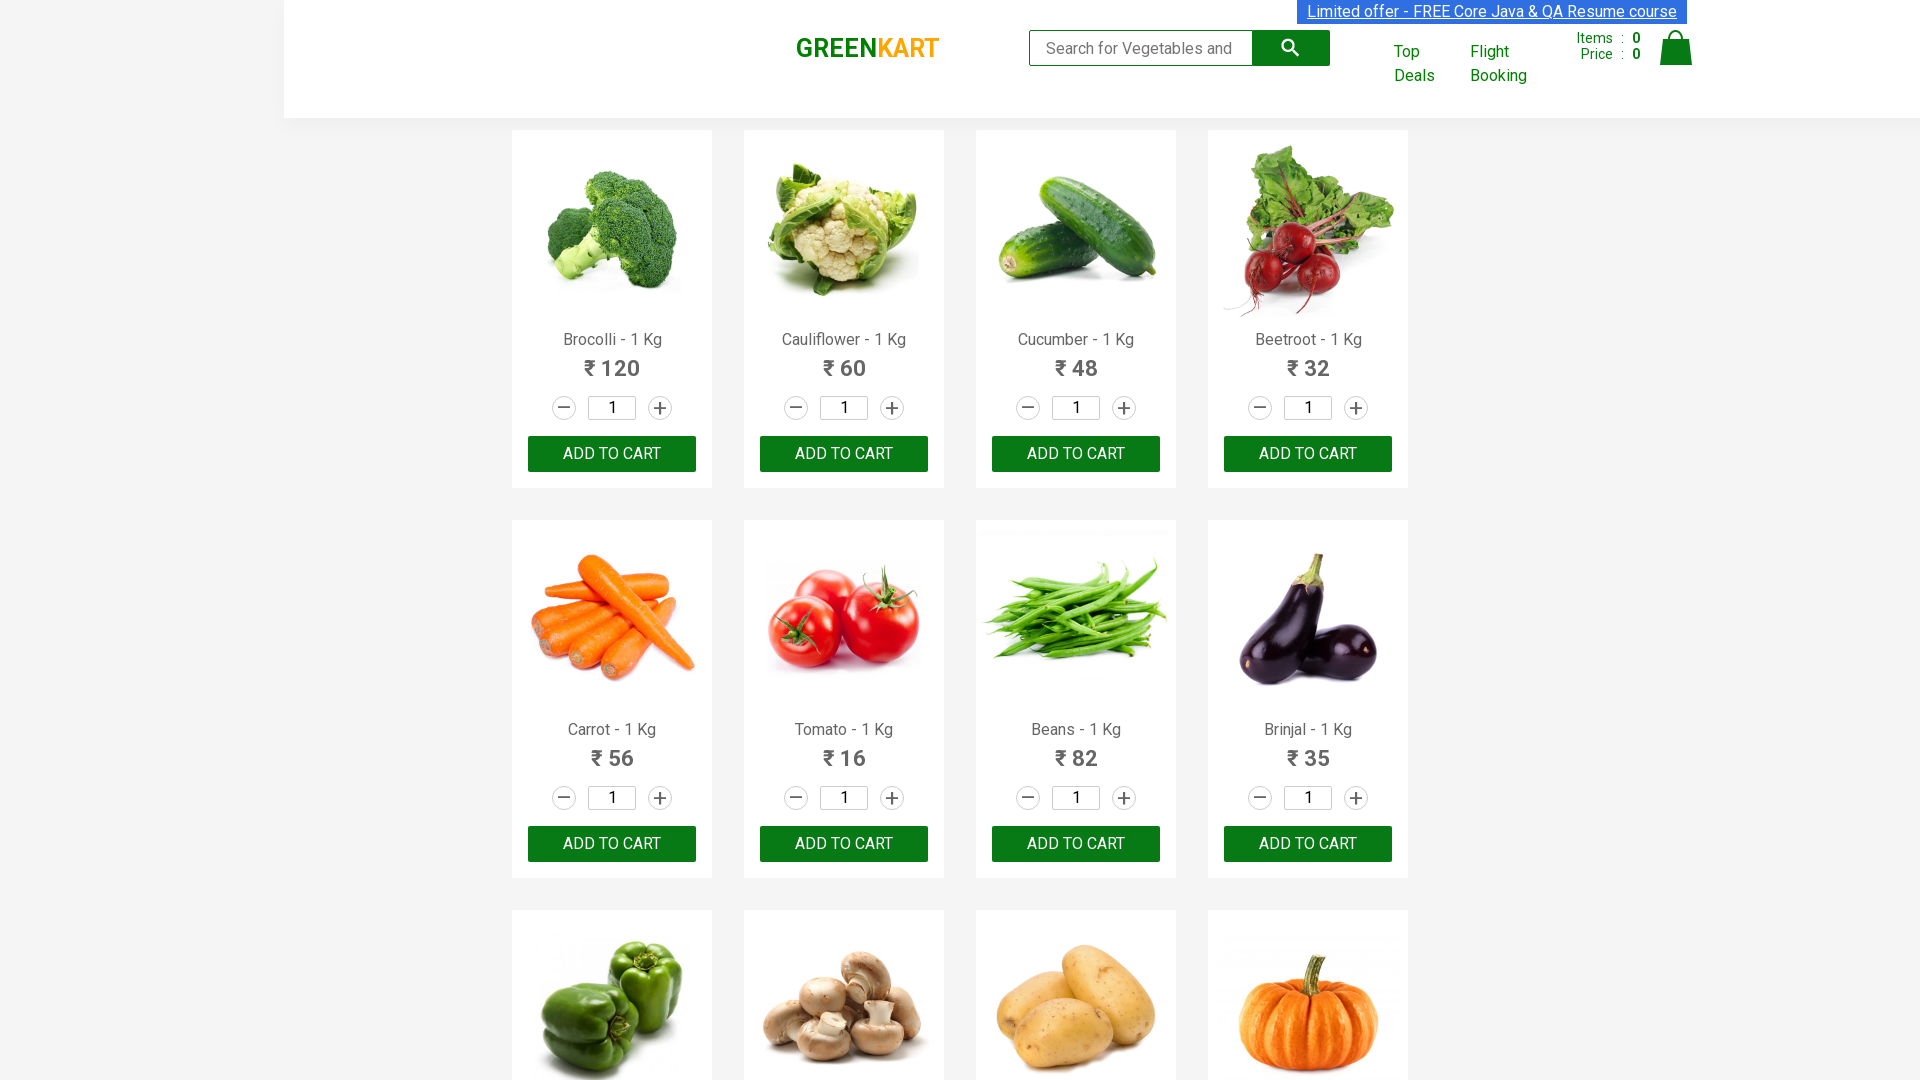